Tests the time picker functionality by selecting specific hour (23), minute (30), and second (20) values and verifying the result displays correctly.

Starting URL: https://test-with-me-app.vercel.app/learning/web-elements/elements/date-time

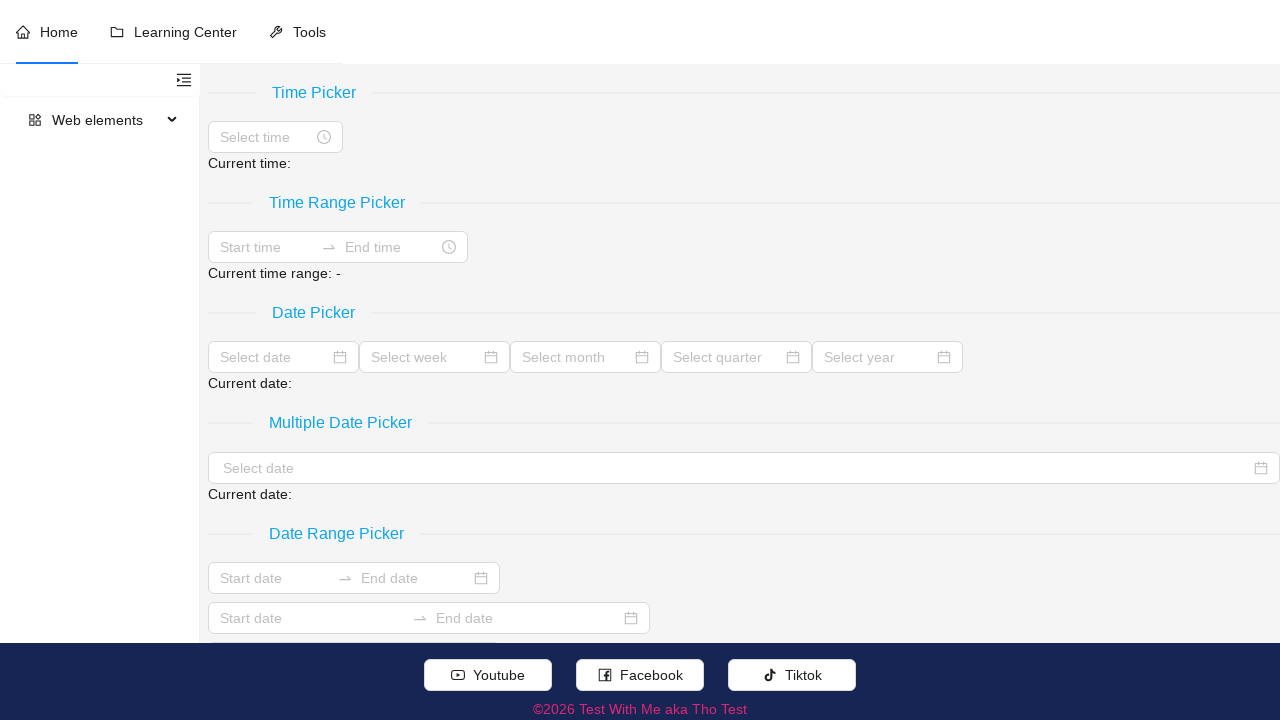

Clicked time picker input to open it at (266, 137) on xpath=//input[@placeholder='Select time']
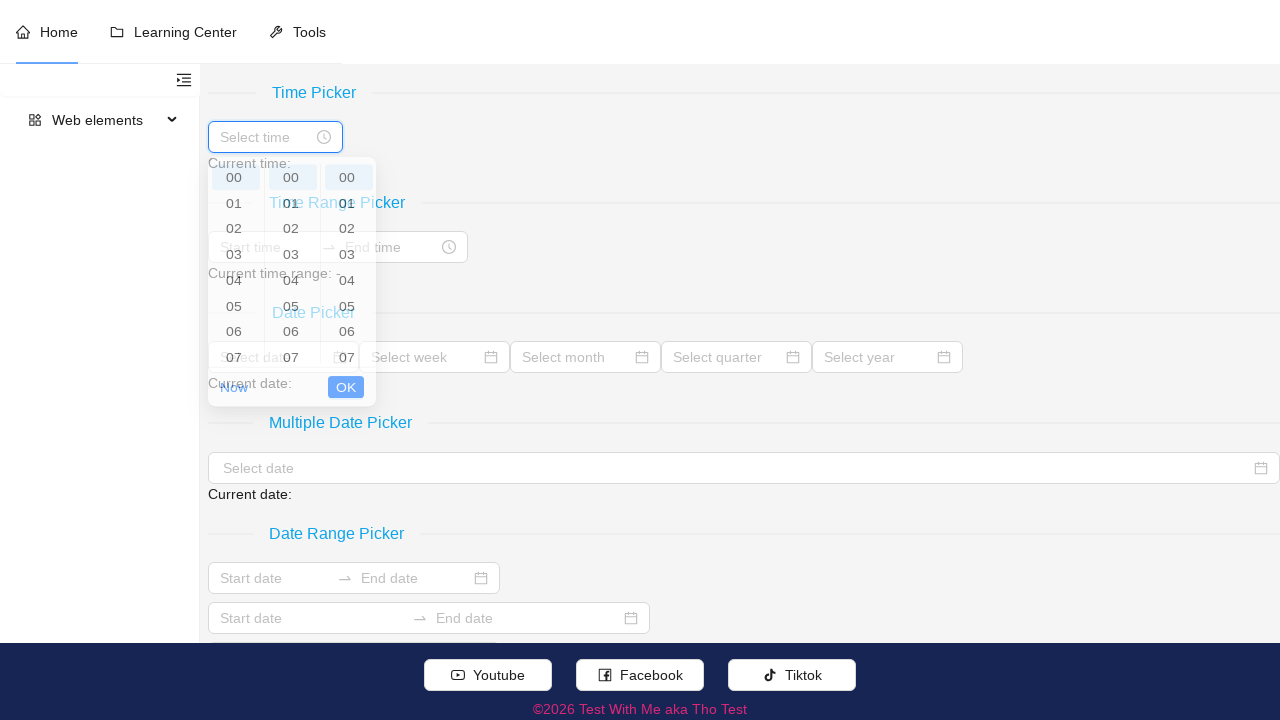

Selected hour value 23 at (236, 367) on //ul[contains(concat(' ',normalize-space(@class),' '),' ant-picker-time-panel-co
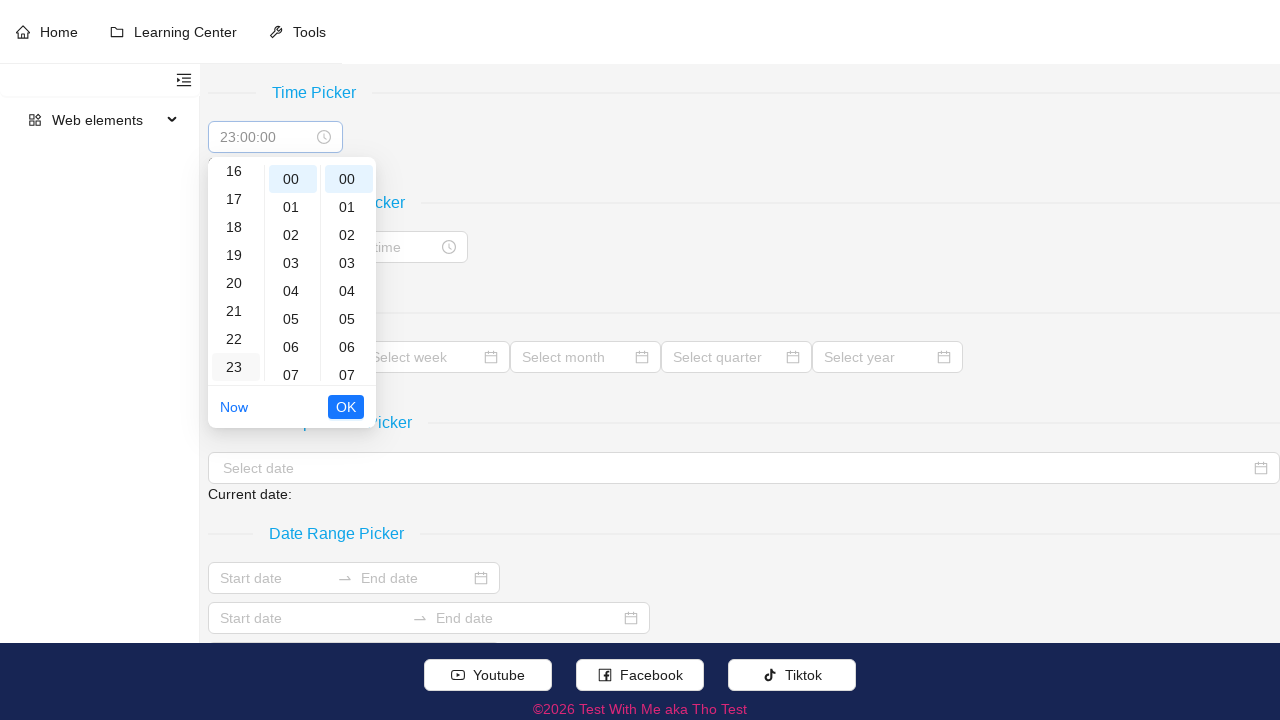

Selected minute value 30 at (292, 273) on //ul[contains(concat(' ',normalize-space(@class),' '),' ant-picker-time-panel-co
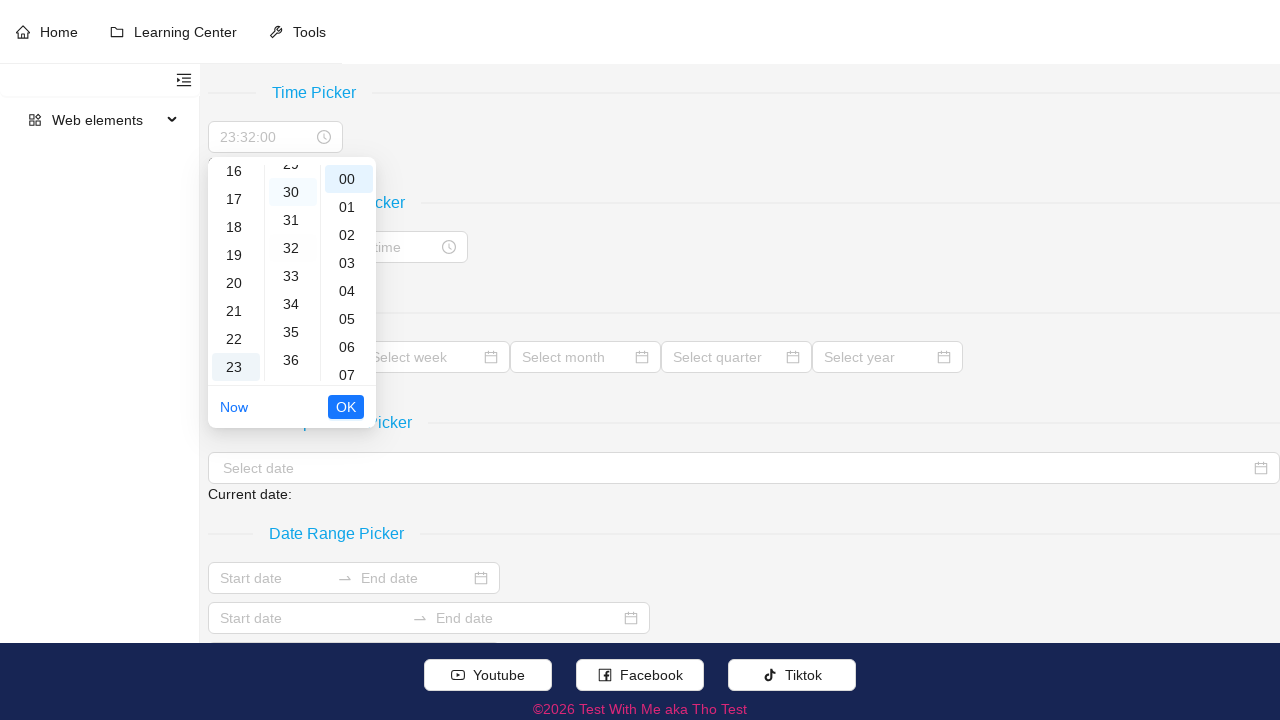

Selected second value 20 at (348, 273) on //ul[contains(concat(' ',normalize-space(@class),' '),' ant-picker-time-panel-co
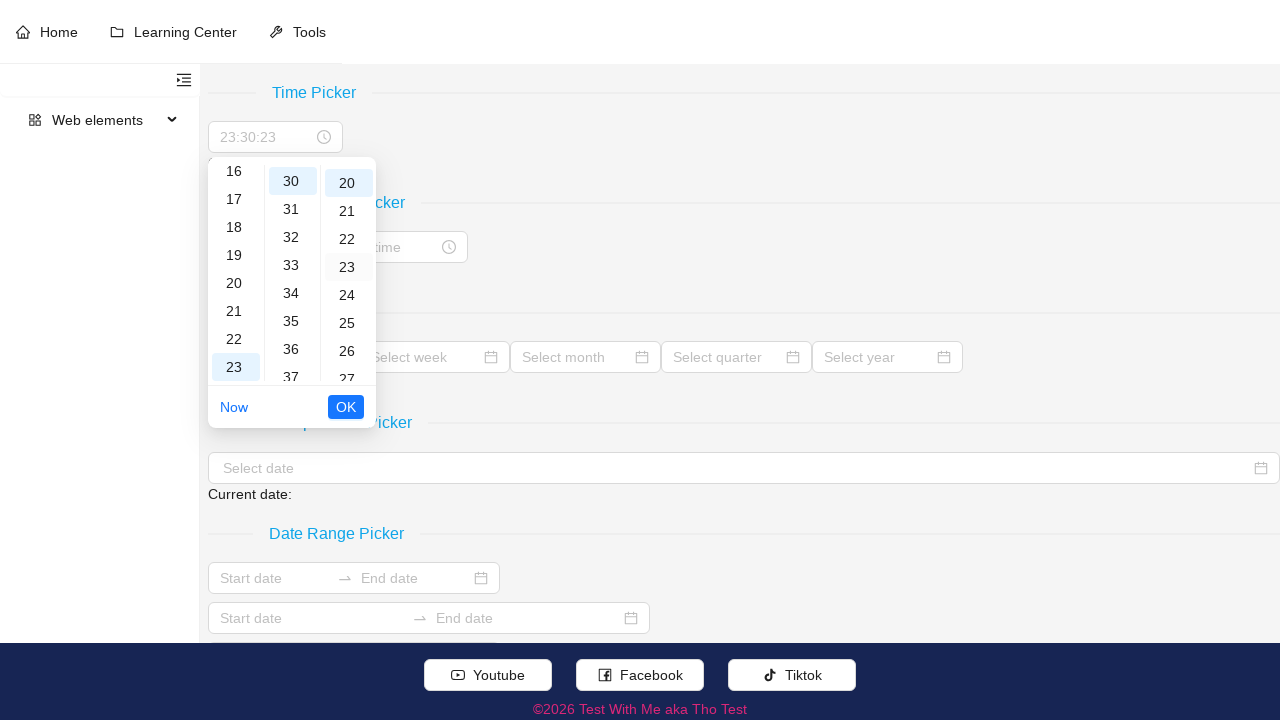

Pressed Enter to confirm time selection on //input[@placeholder='Select time']
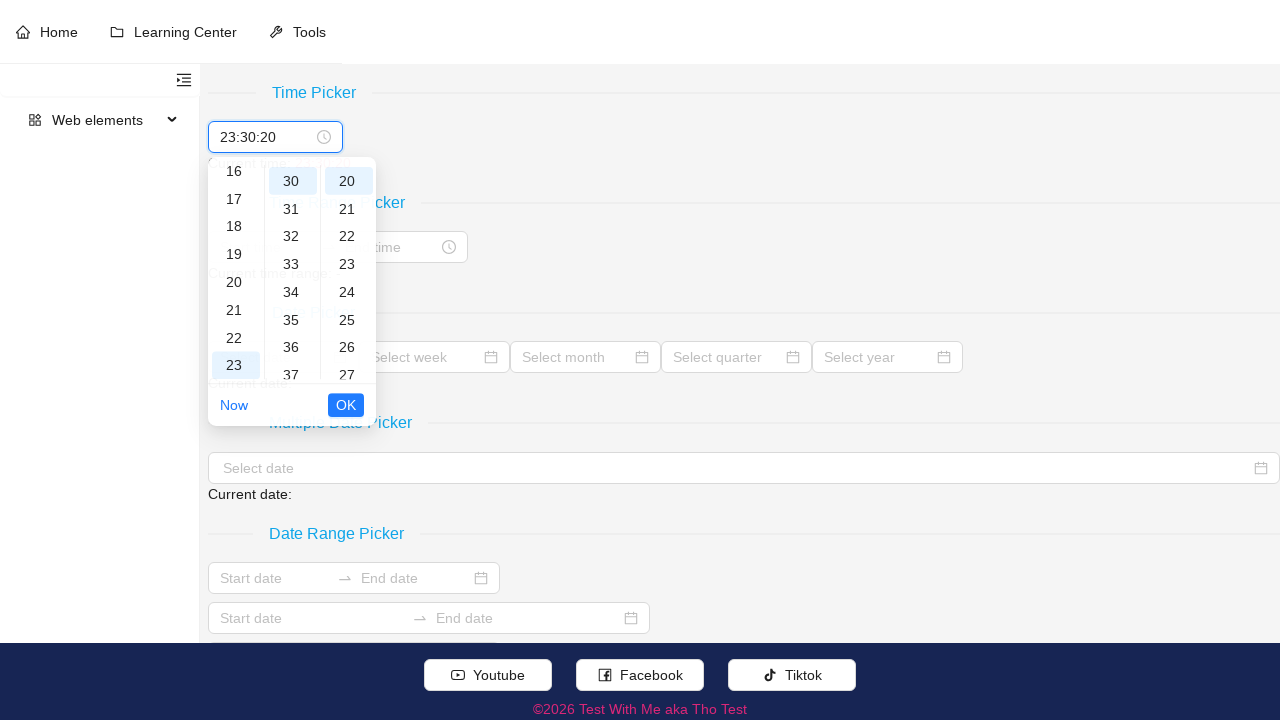

Located the current time display element
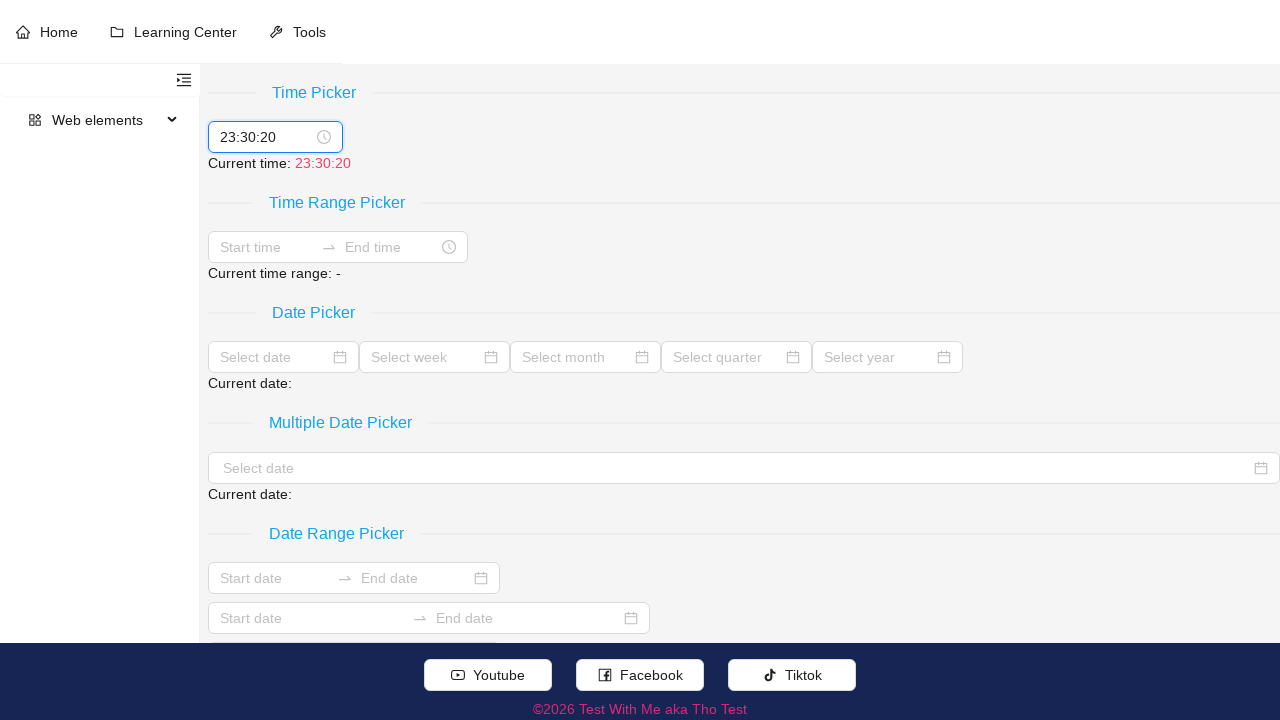

Verified time picker displays correct time: 23:30:20
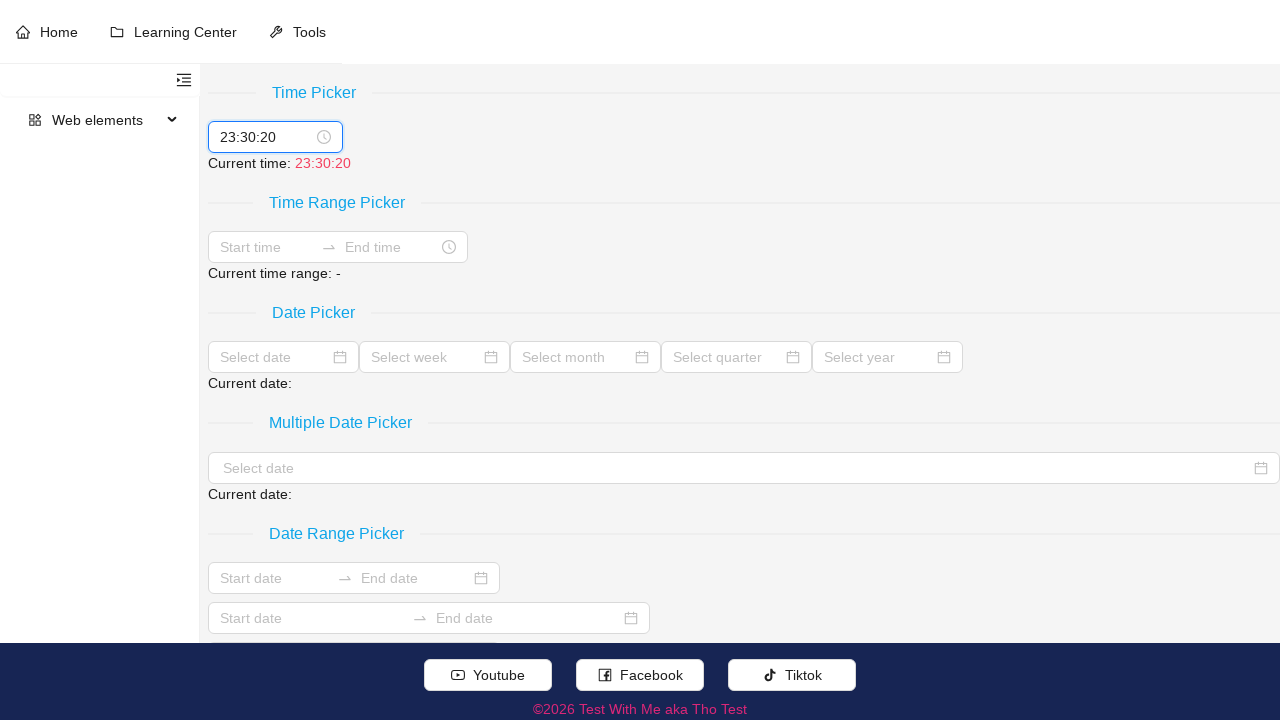

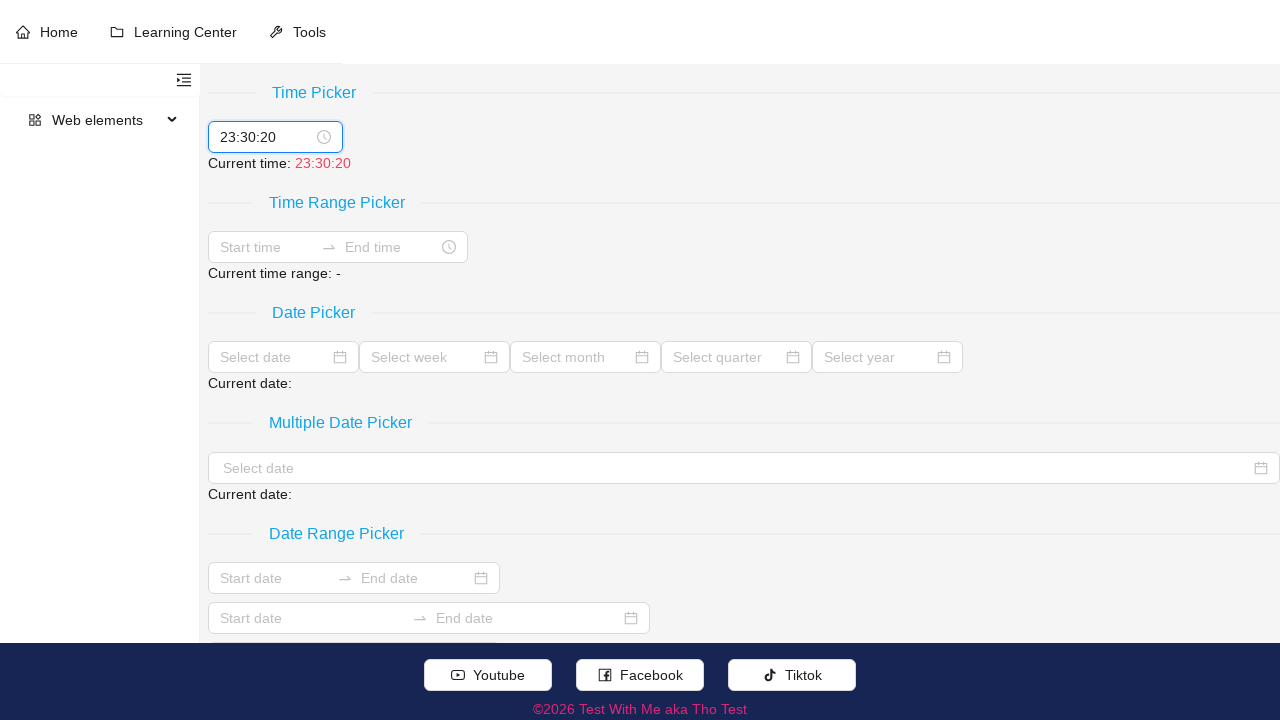